Fills out a student registration form with personal details including name, email, gender, phone number, date of birth, subjects, hobbies, address, state and city, then submits and verifies the form submission was successful.

Starting URL: https://demoqa.com/automation-practice-form

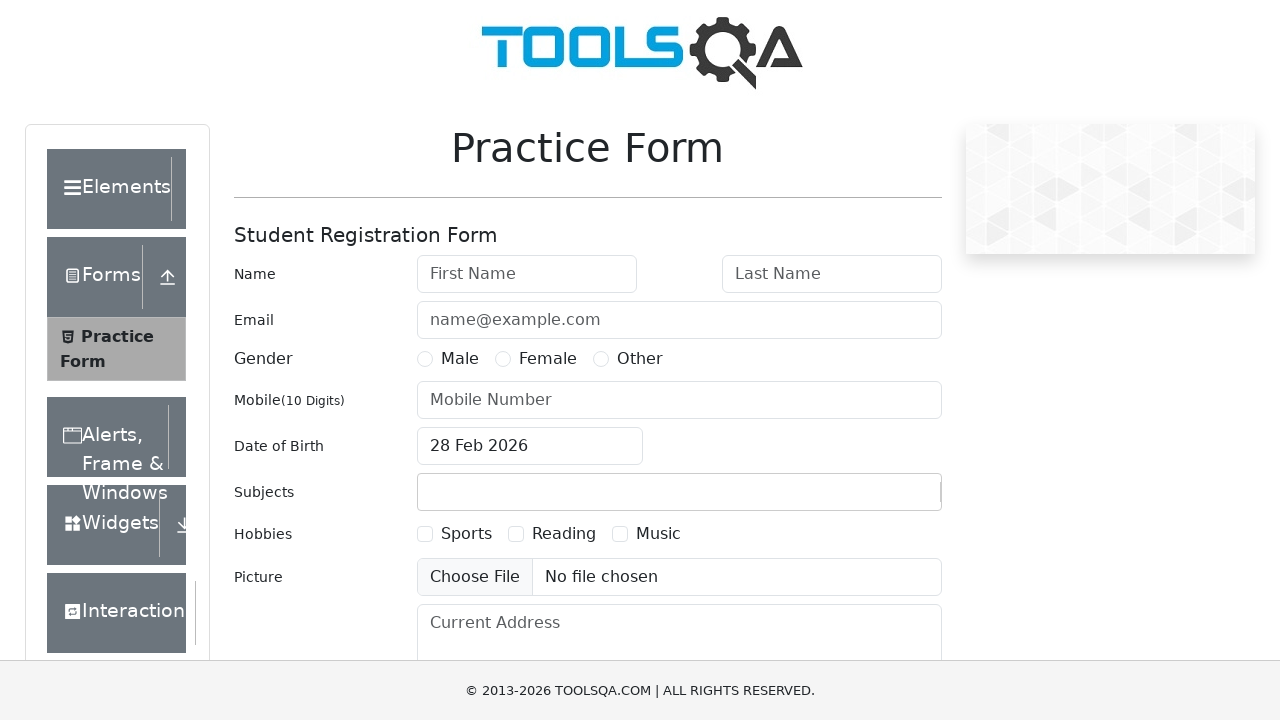

Waited for student registration form to load
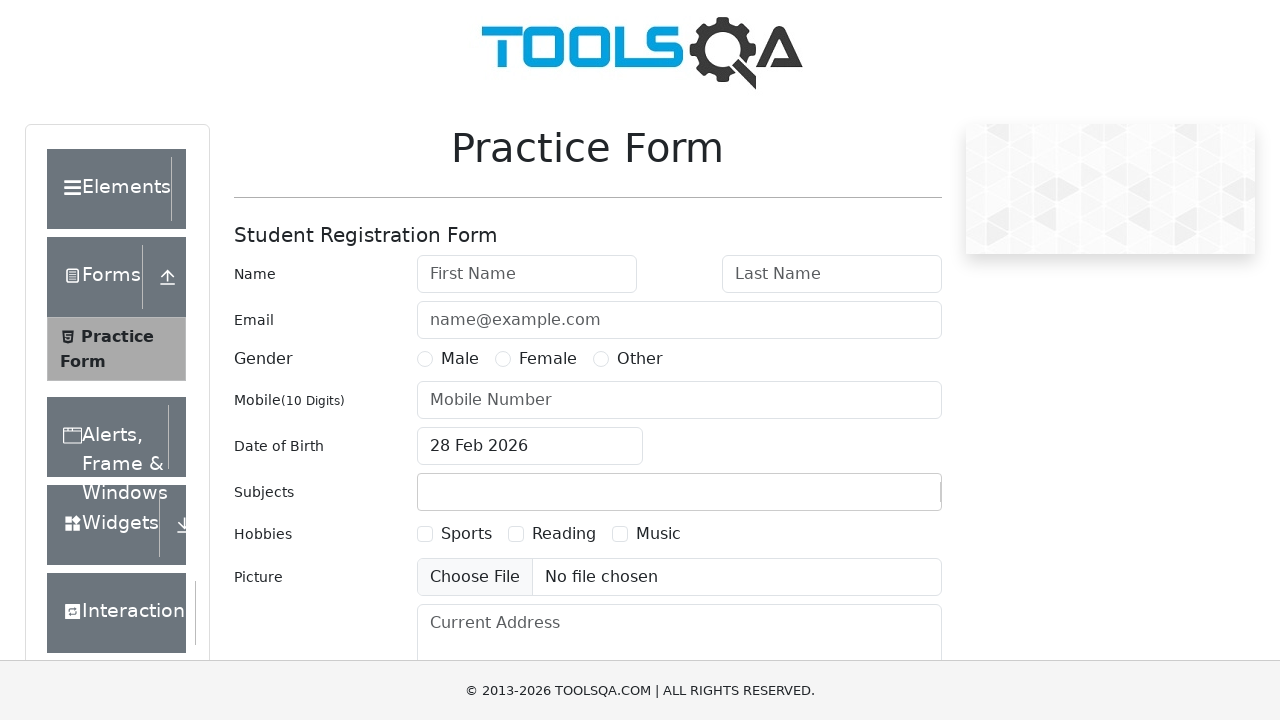

Verified form title is present
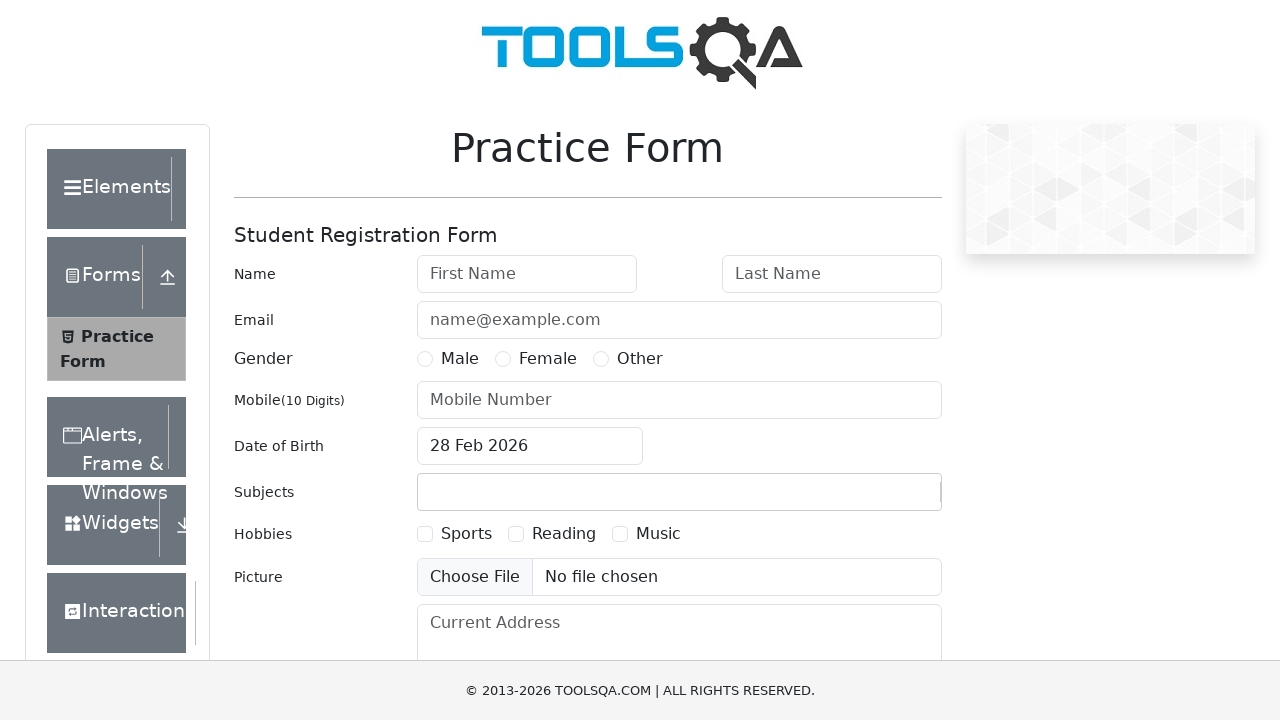

Filled first name field with 'Danny' on #firstName
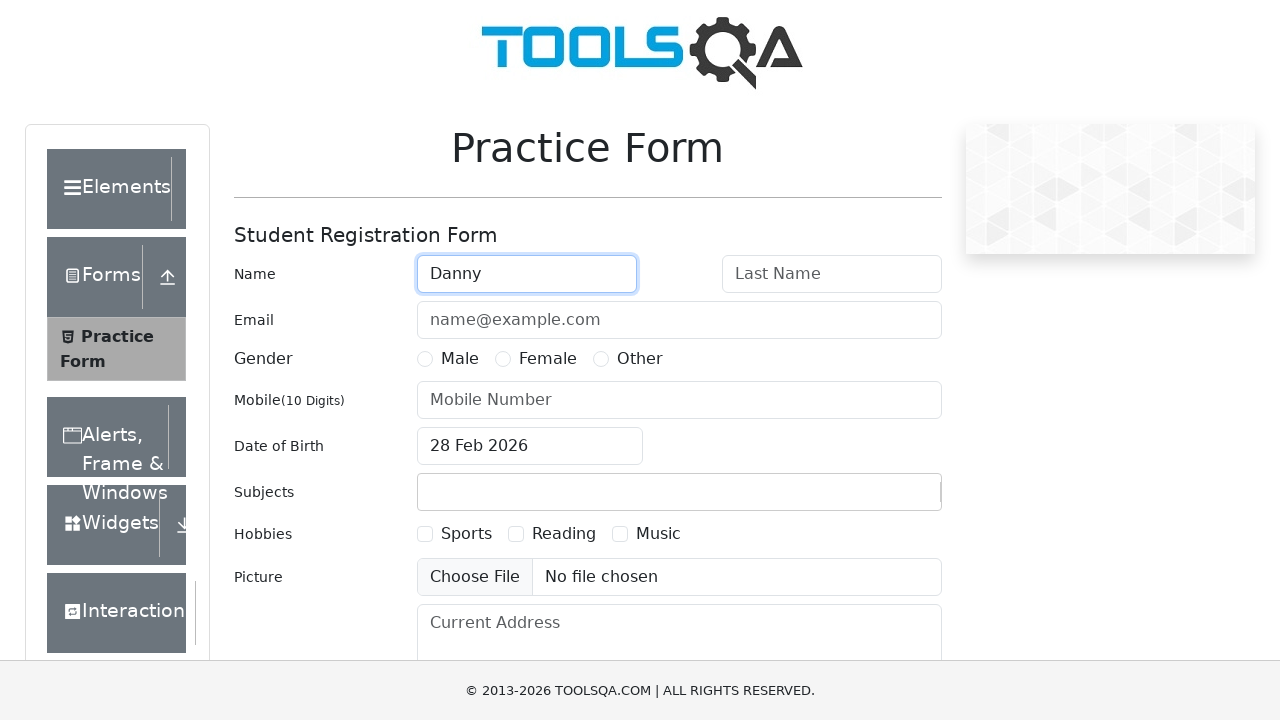

Filled last name field with 'Dan' on #lastName
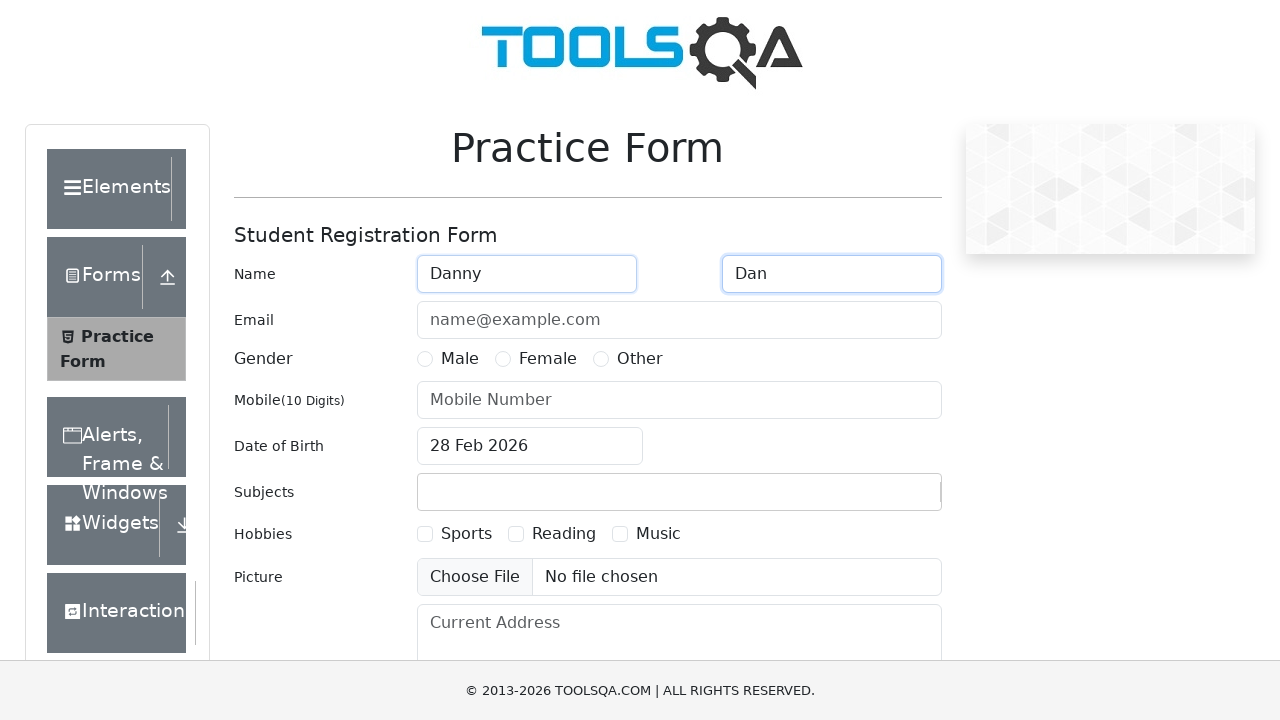

Filled email field with 'Danny@mail.ru' on #userEmail
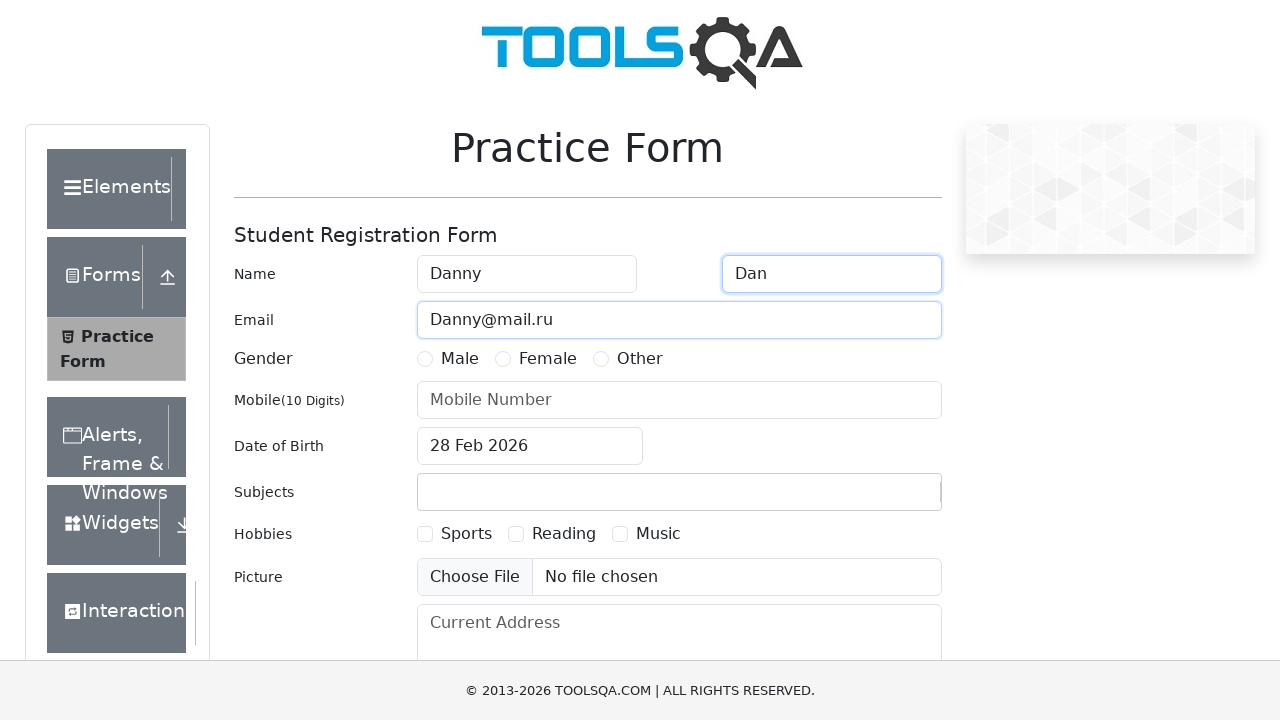

Selected Female gender option at (548, 359) on label[for='gender-radio-2']
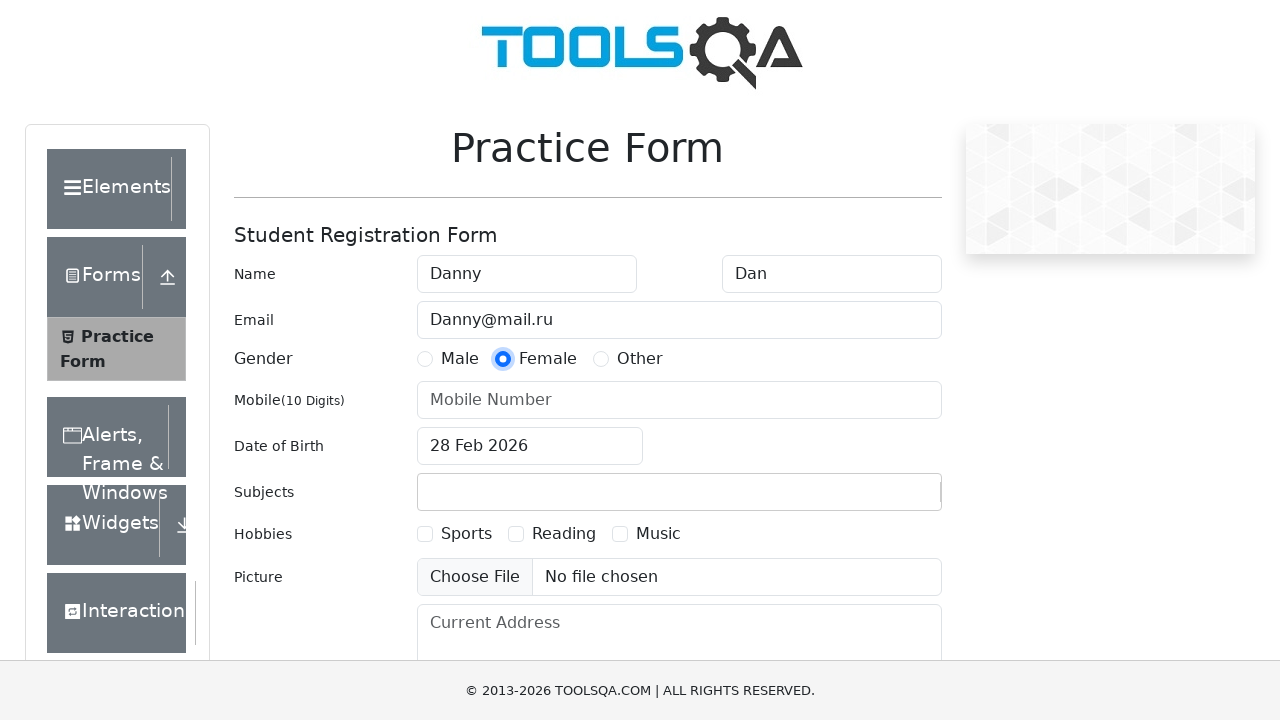

Filled phone number field with '89371703123' on #userNumber
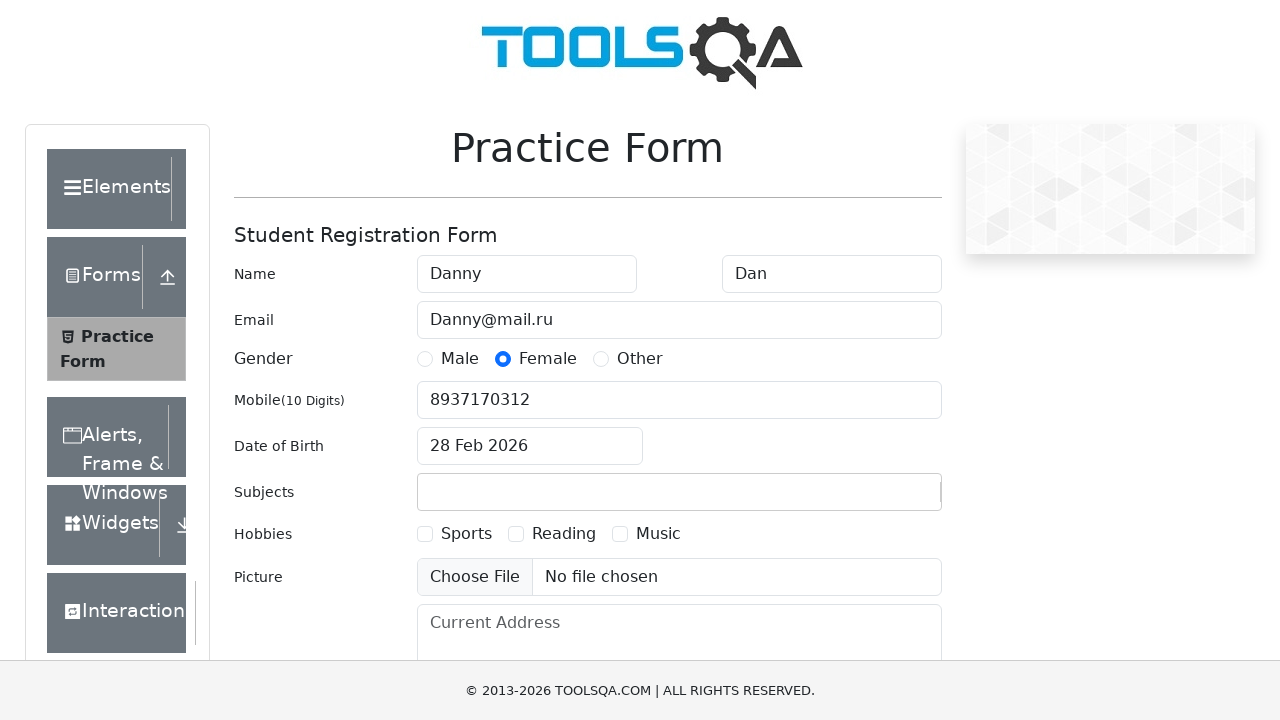

Clicked date of birth field to open datepicker at (530, 446) on #dateOfBirthInput
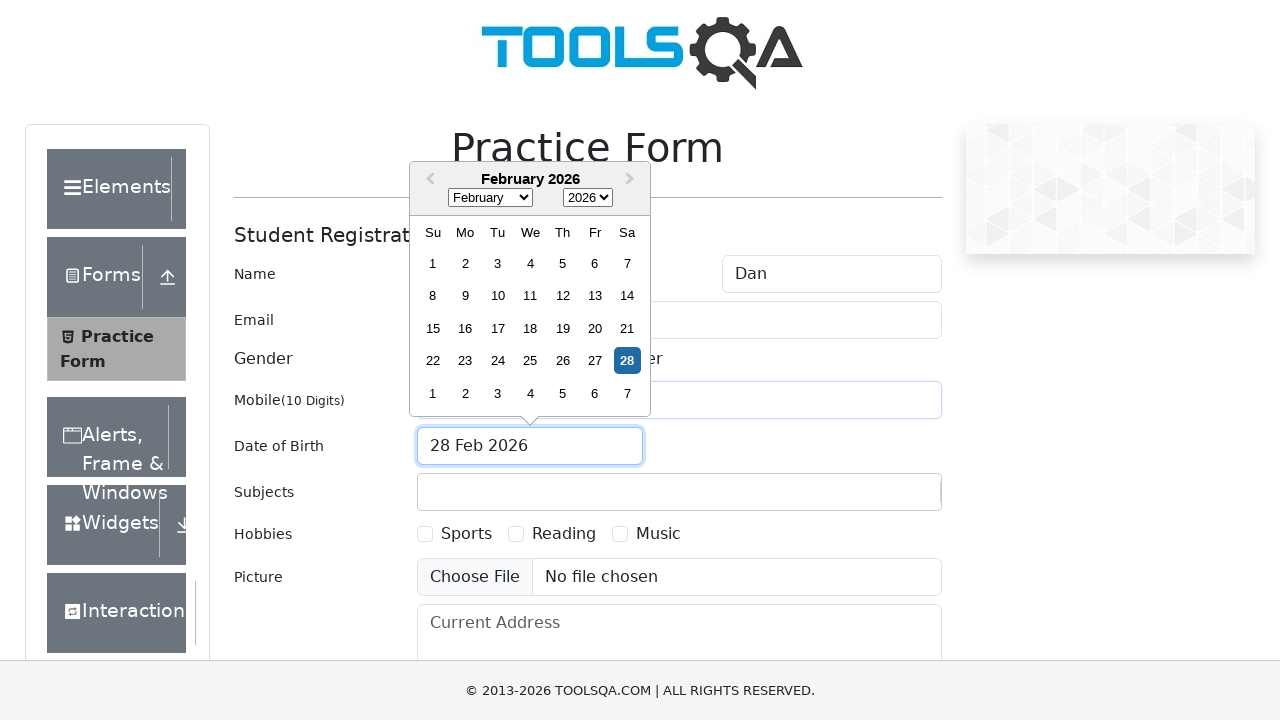

Selected July as birth month on .react-datepicker__month-select
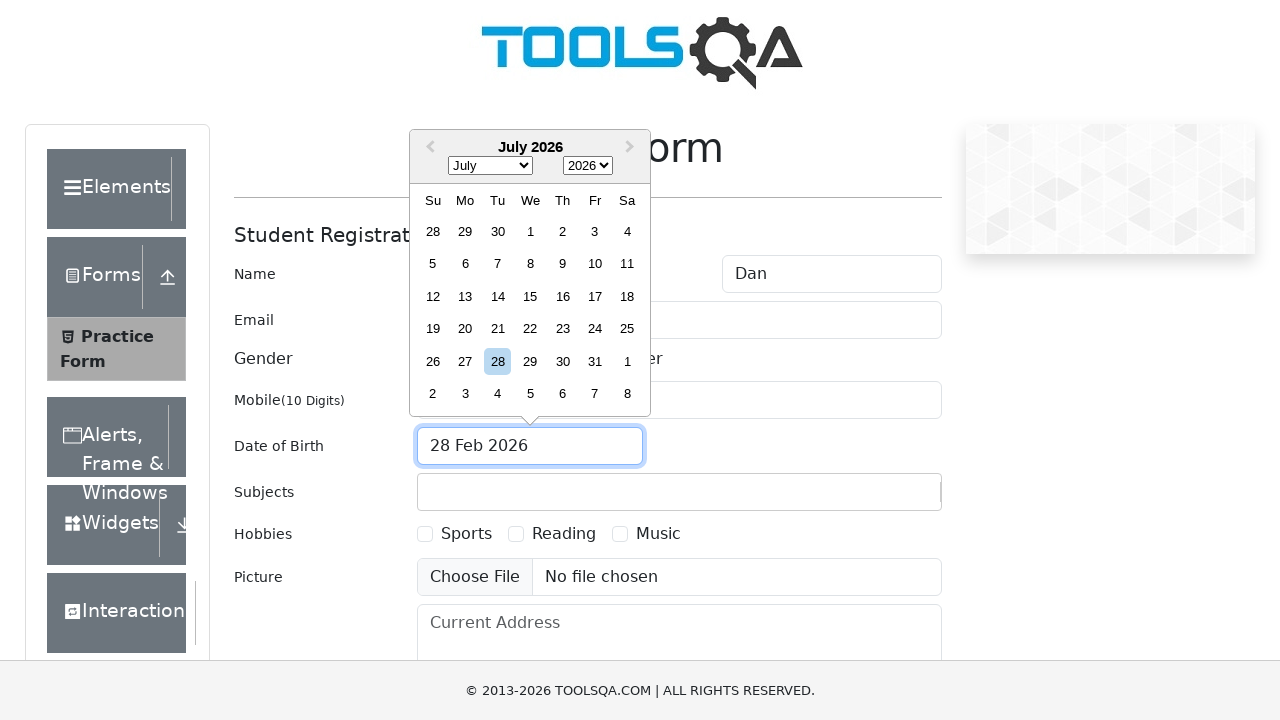

Selected 1988 as birth year on .react-datepicker__year-select
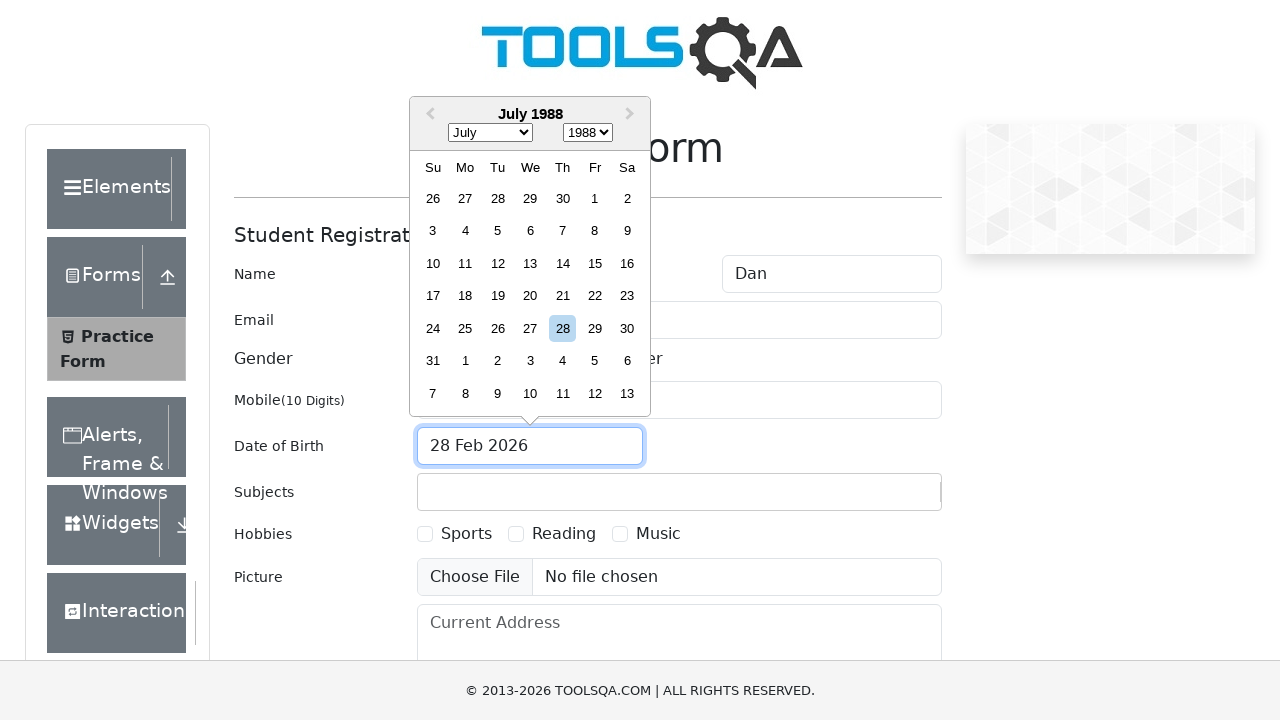

Selected 29th as day of birth at (595, 328) on .react-datepicker__day--029:not(.react-datepicker__day--outside-month)
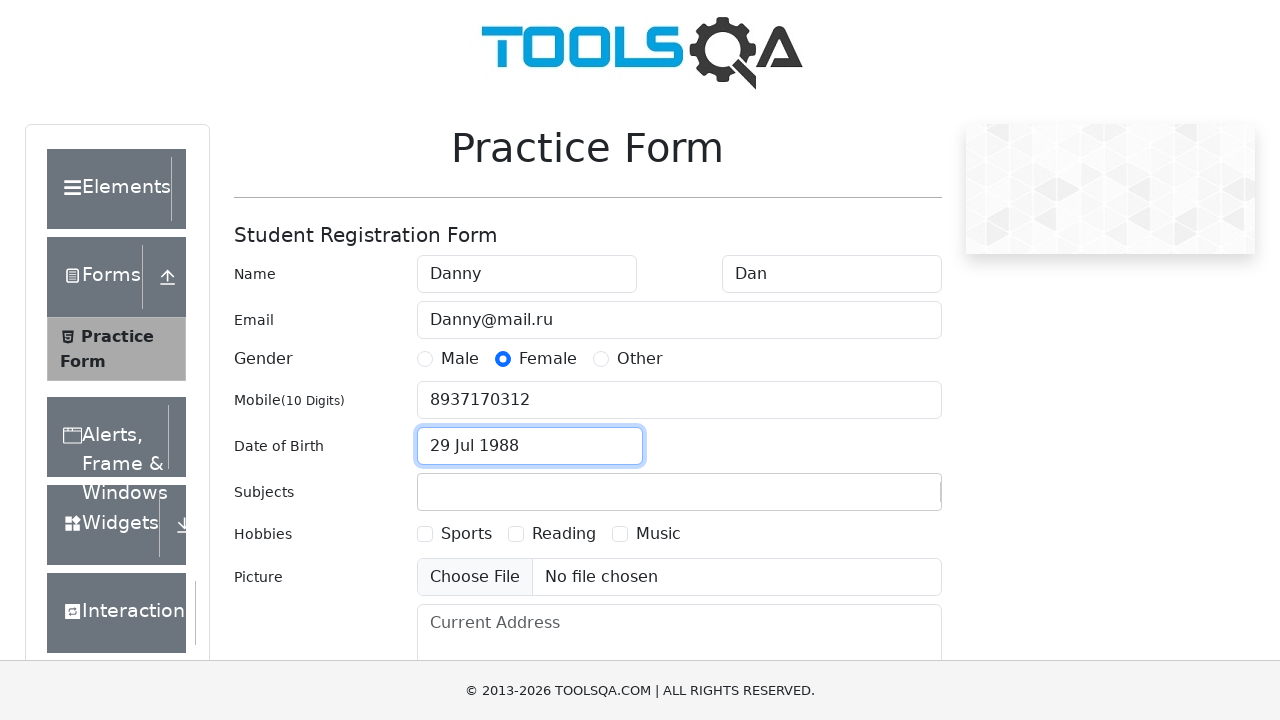

Filled subjects input field with 'history' on #subjectsInput
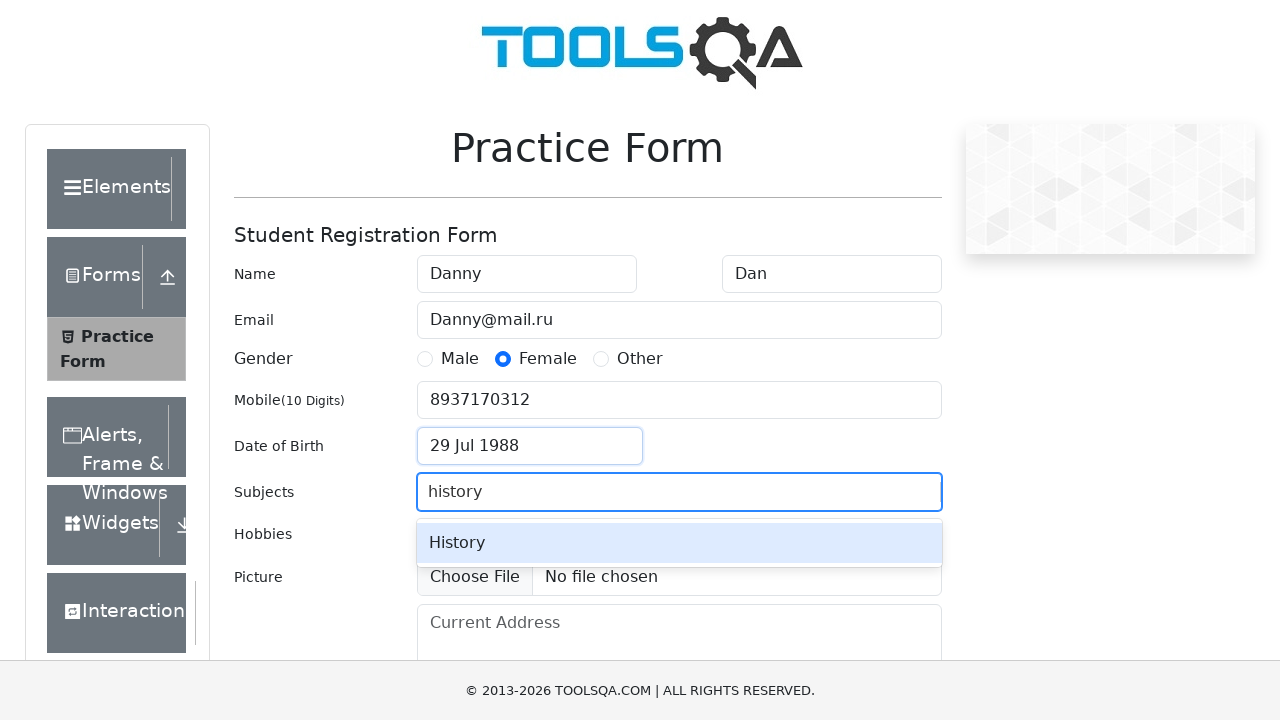

Pressed Enter to confirm history subject on #subjectsInput
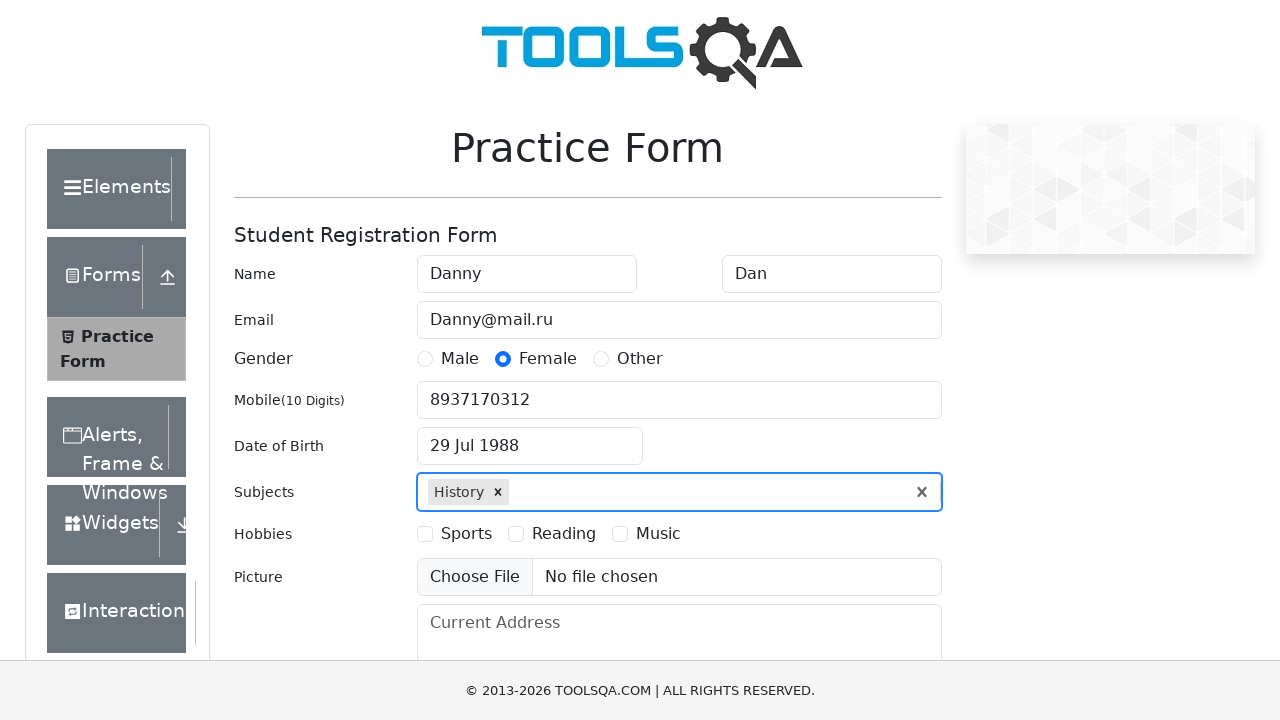

Selected Sports hobby checkbox at (466, 534) on label[for='hobbies-checkbox-1']
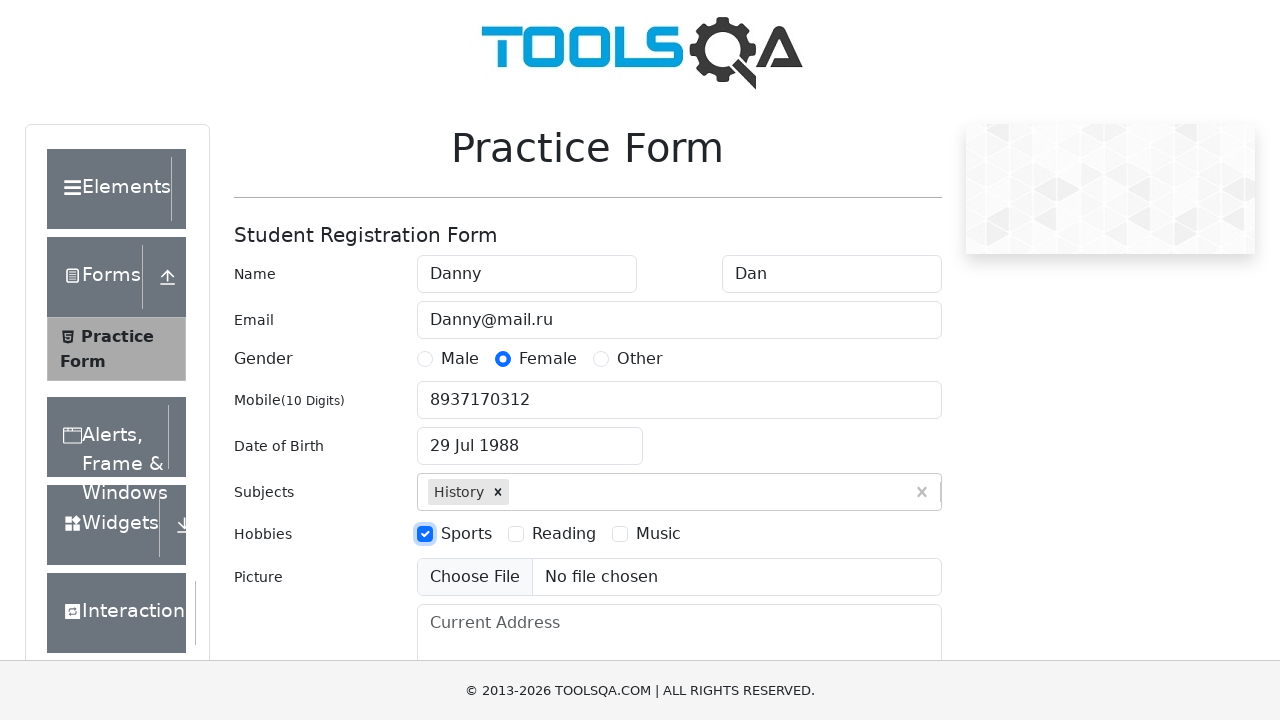

Filled current address with 'Наметкина' on #currentAddress
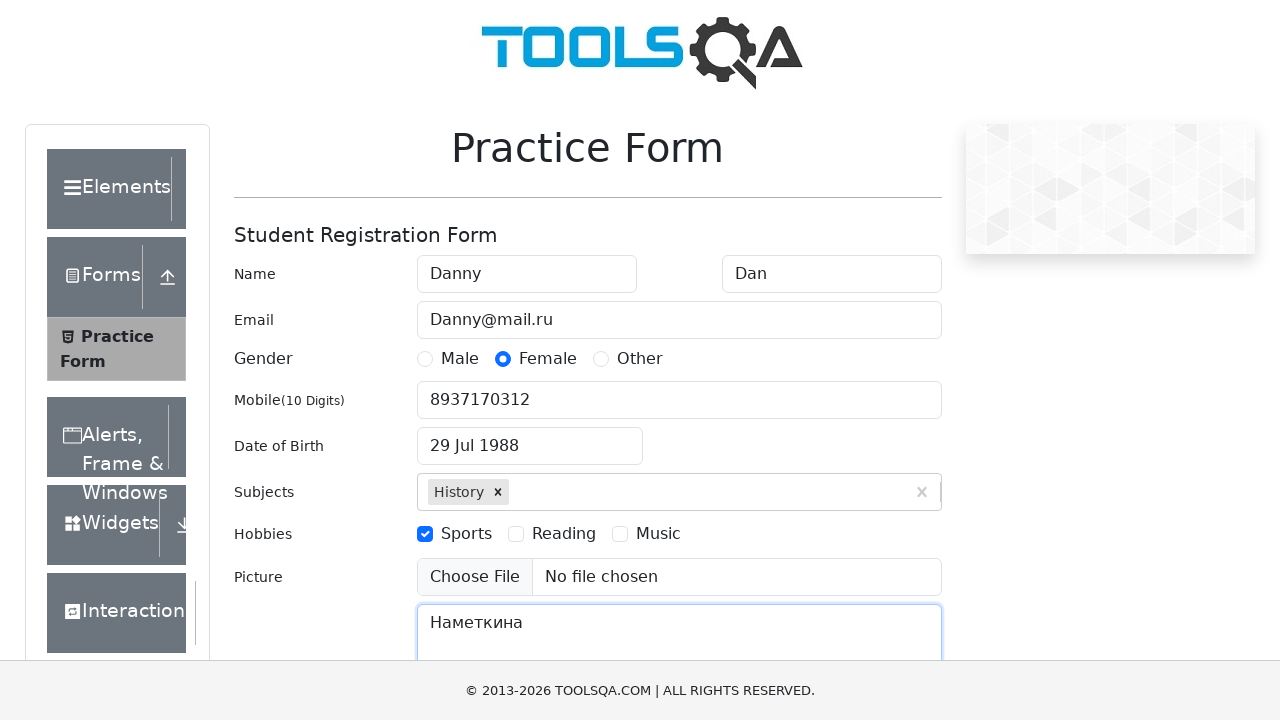

Scrolled state dropdown into view
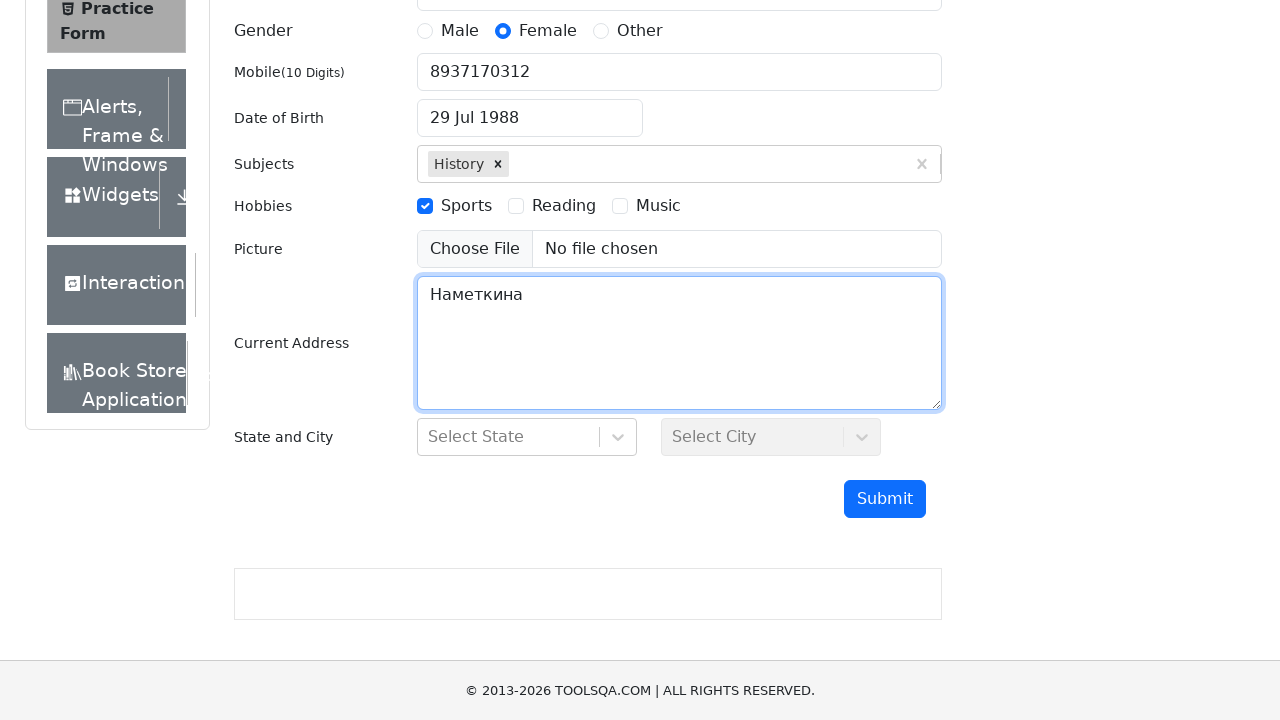

Clicked state dropdown to open options at (527, 437) on #state
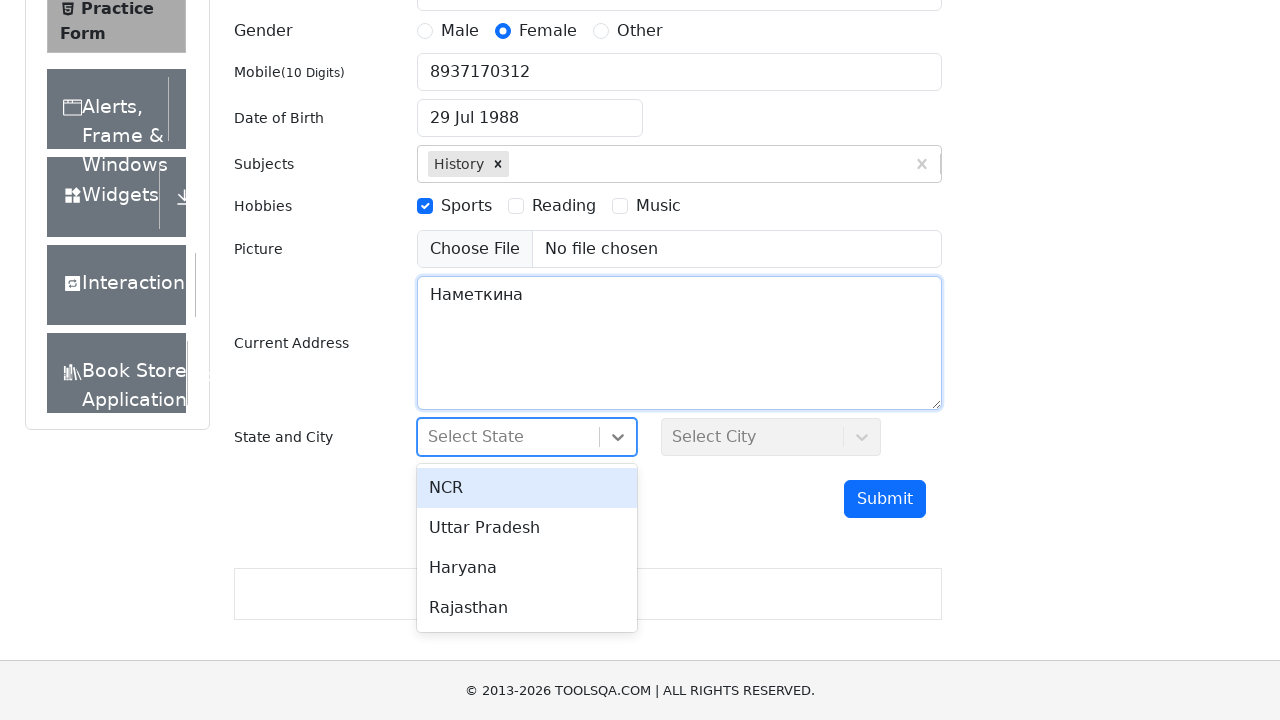

Selected Uttar Pradesh as state at (527, 528) on #stateCity-wrapper >> text=Uttar Pradesh
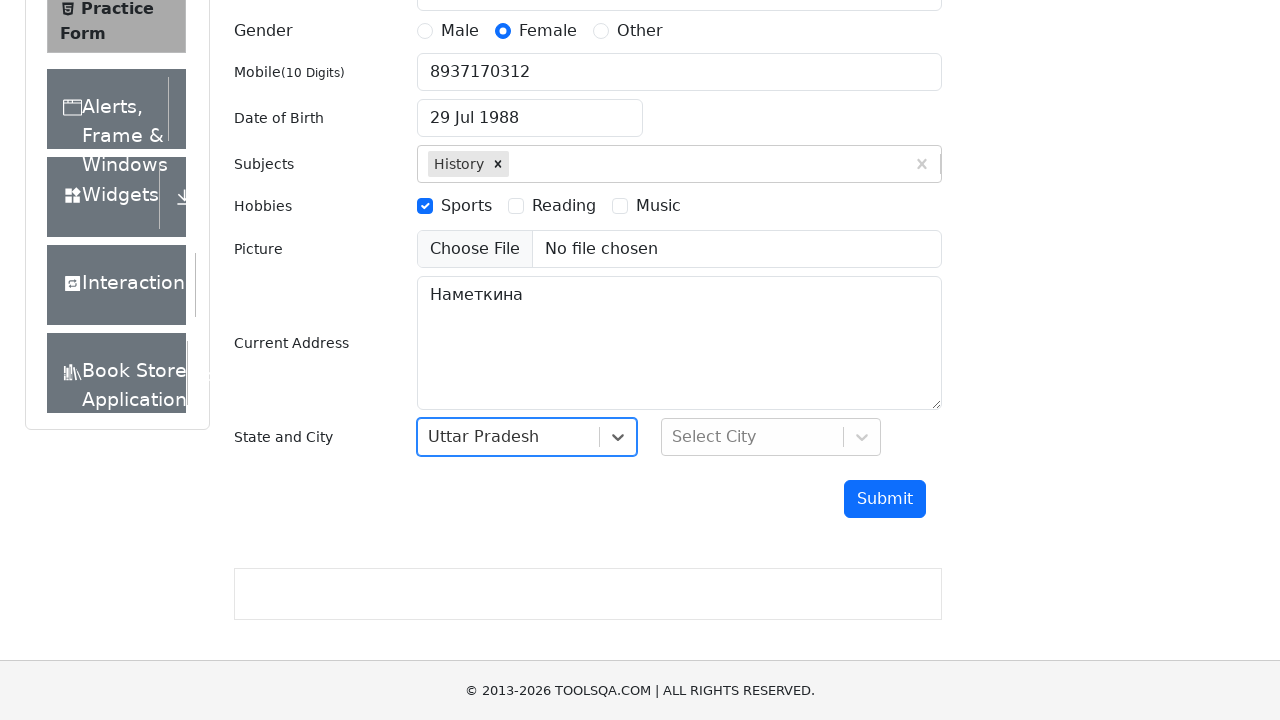

Clicked city dropdown to open options at (771, 437) on #city
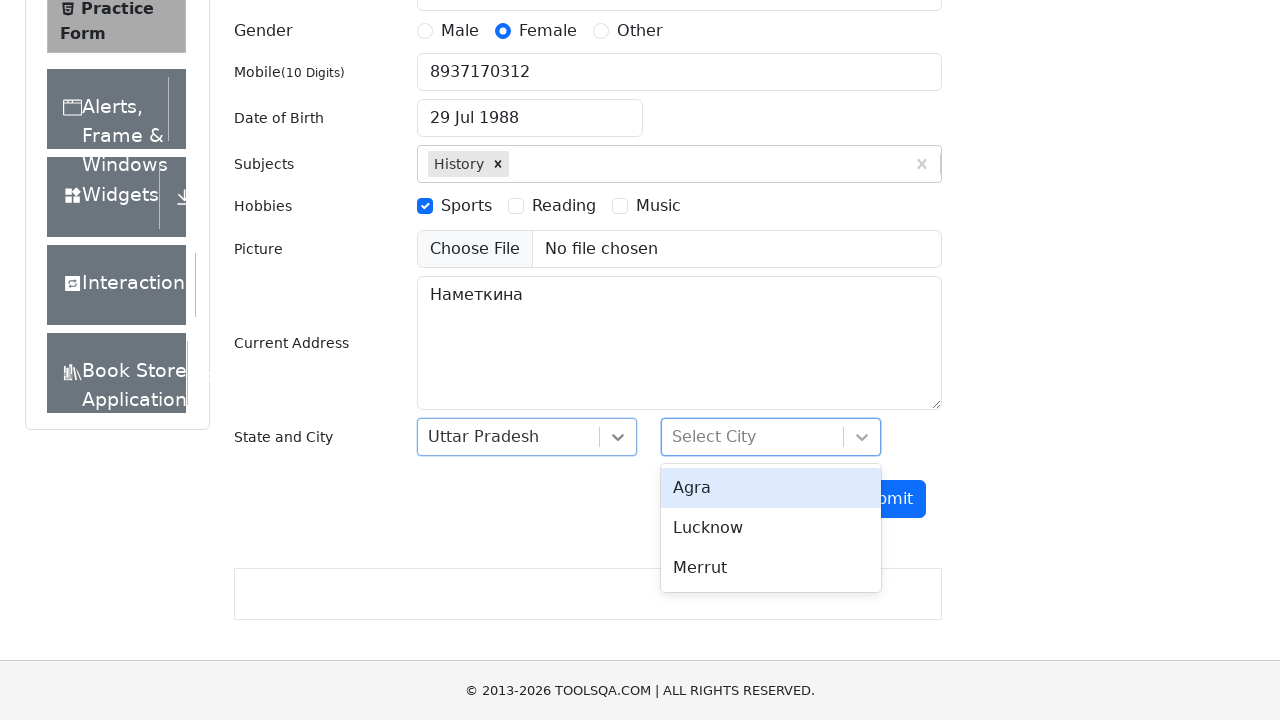

Selected Lucknow as city at (771, 528) on #stateCity-wrapper >> text=Lucknow
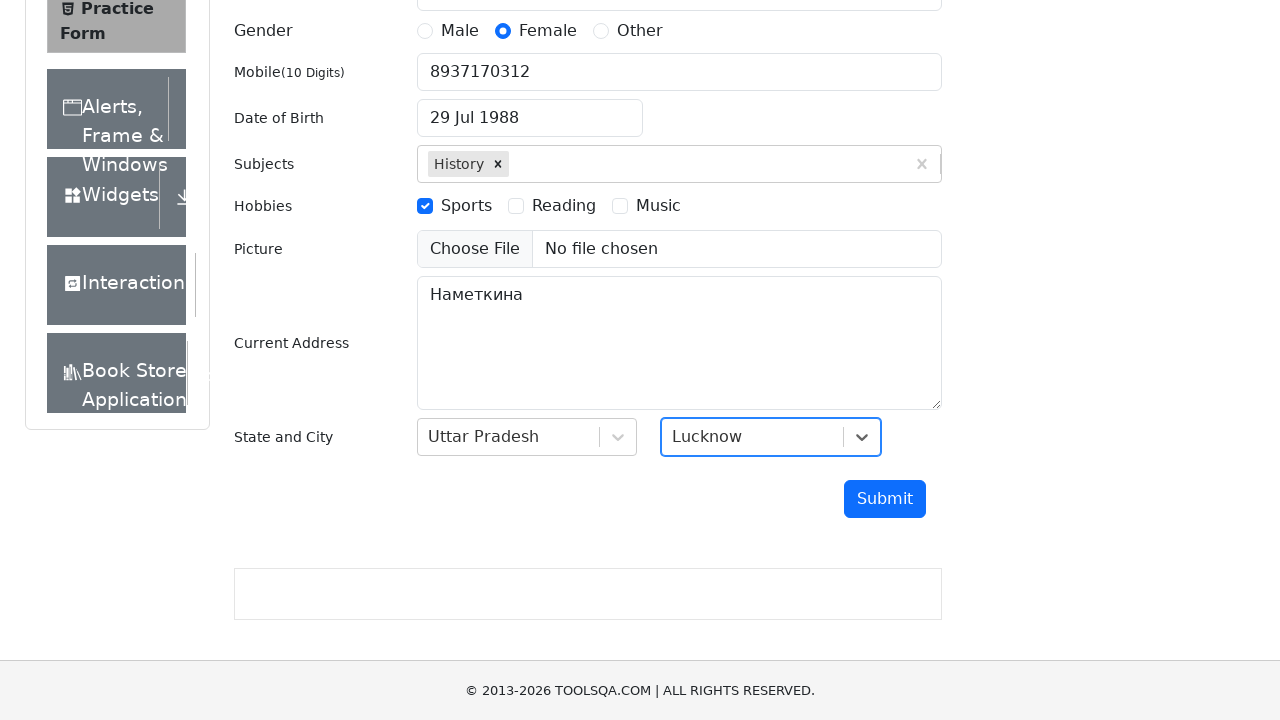

Scrolled submit button into view
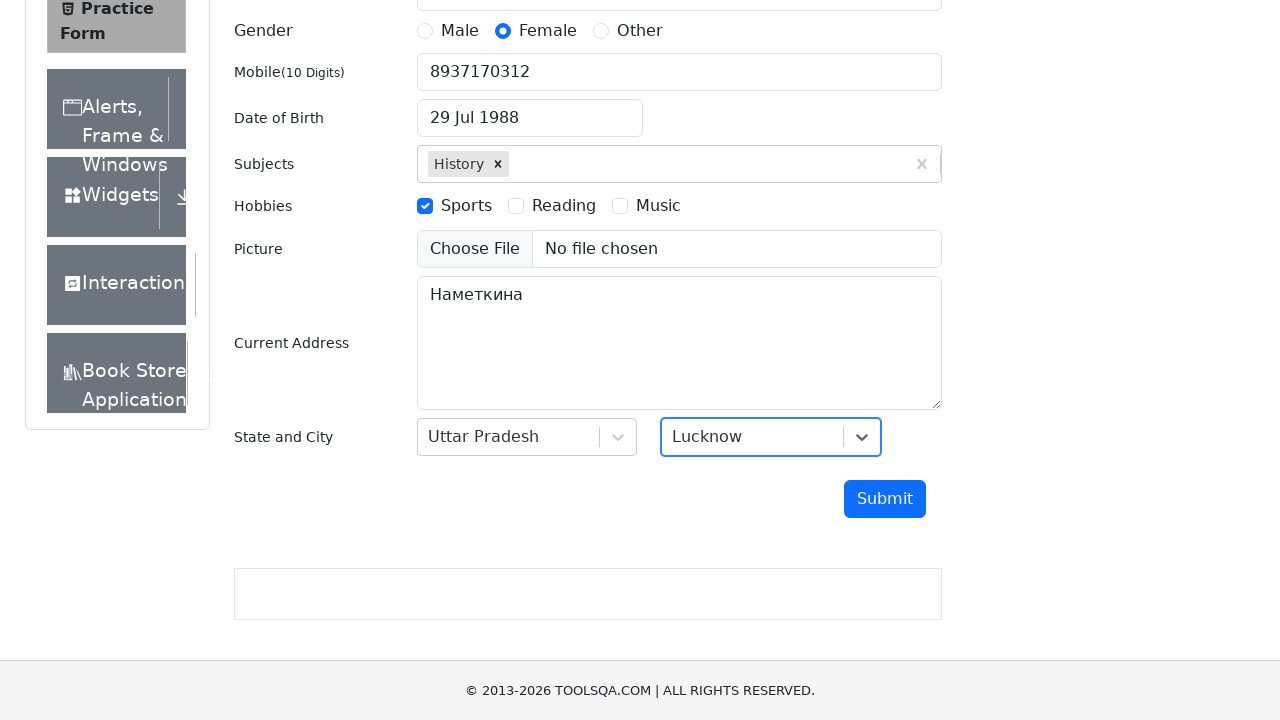

Clicked submit button to submit form at (885, 499) on #submit
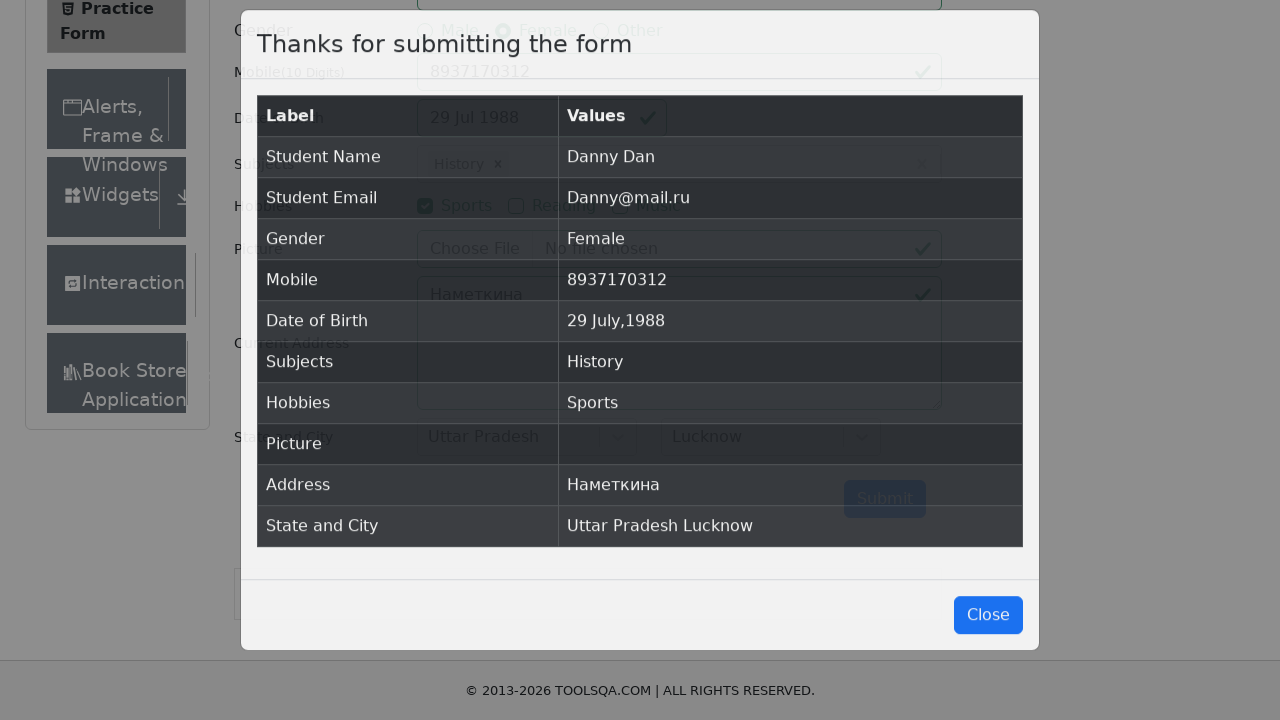

Waited for submission confirmation modal to appear
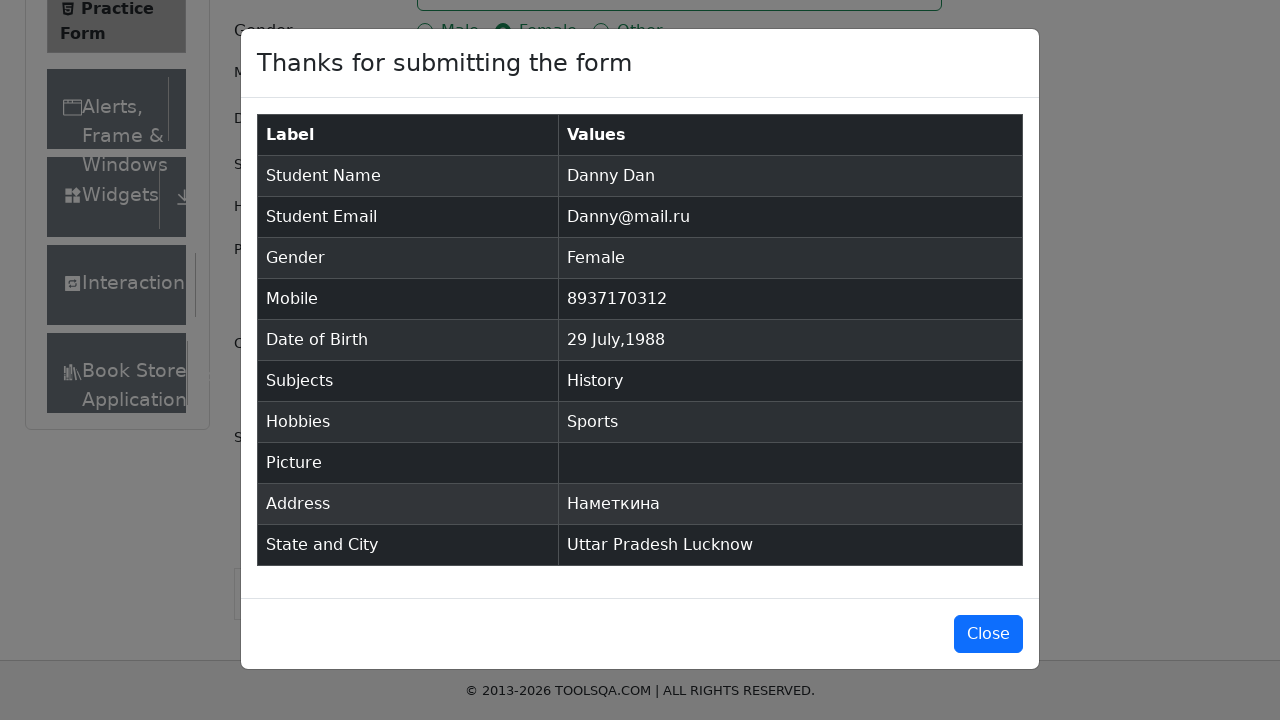

Verified success message 'Thanks for submitting the form' is displayed
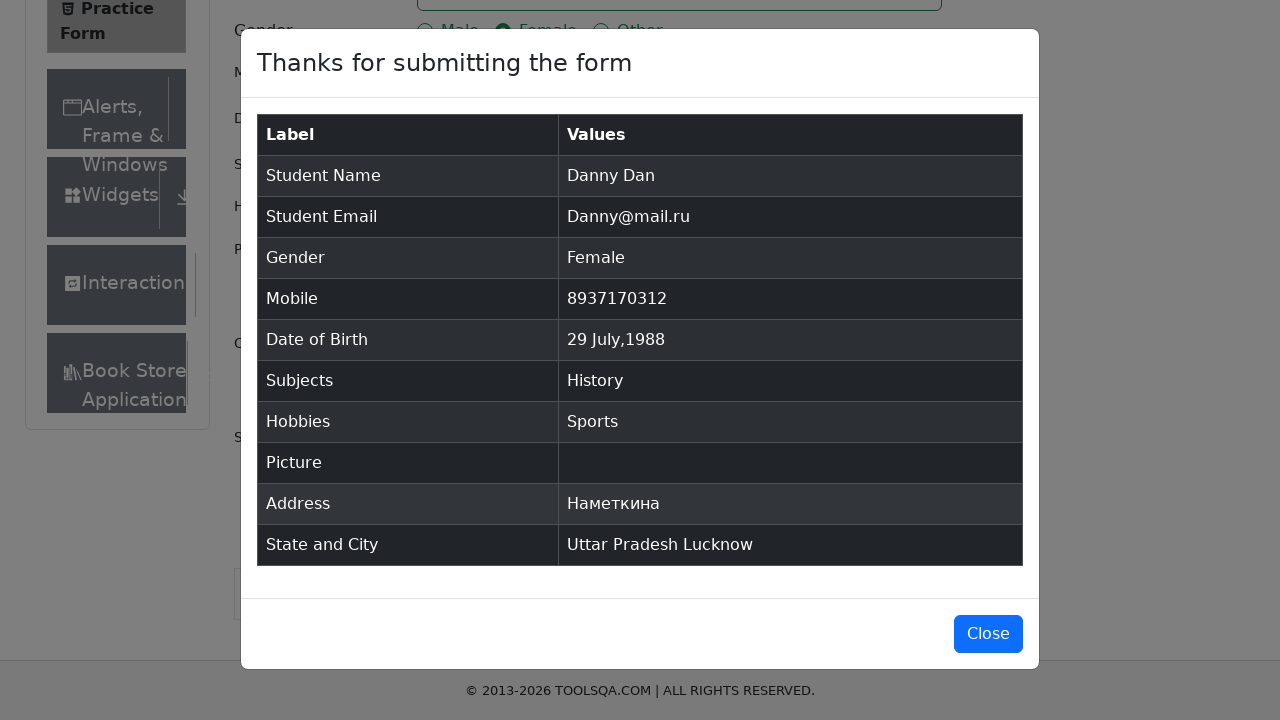

Retrieved submission confirmation table content
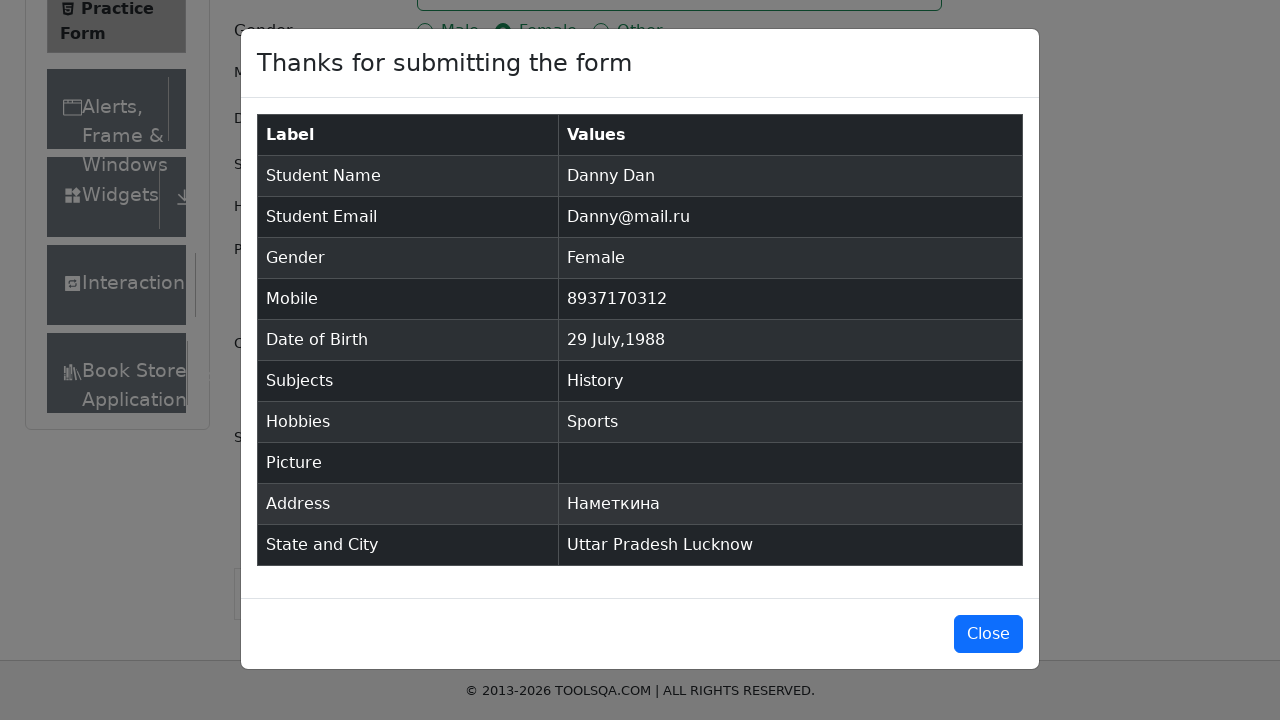

Verified full name 'Danny Dan' appears in confirmation table
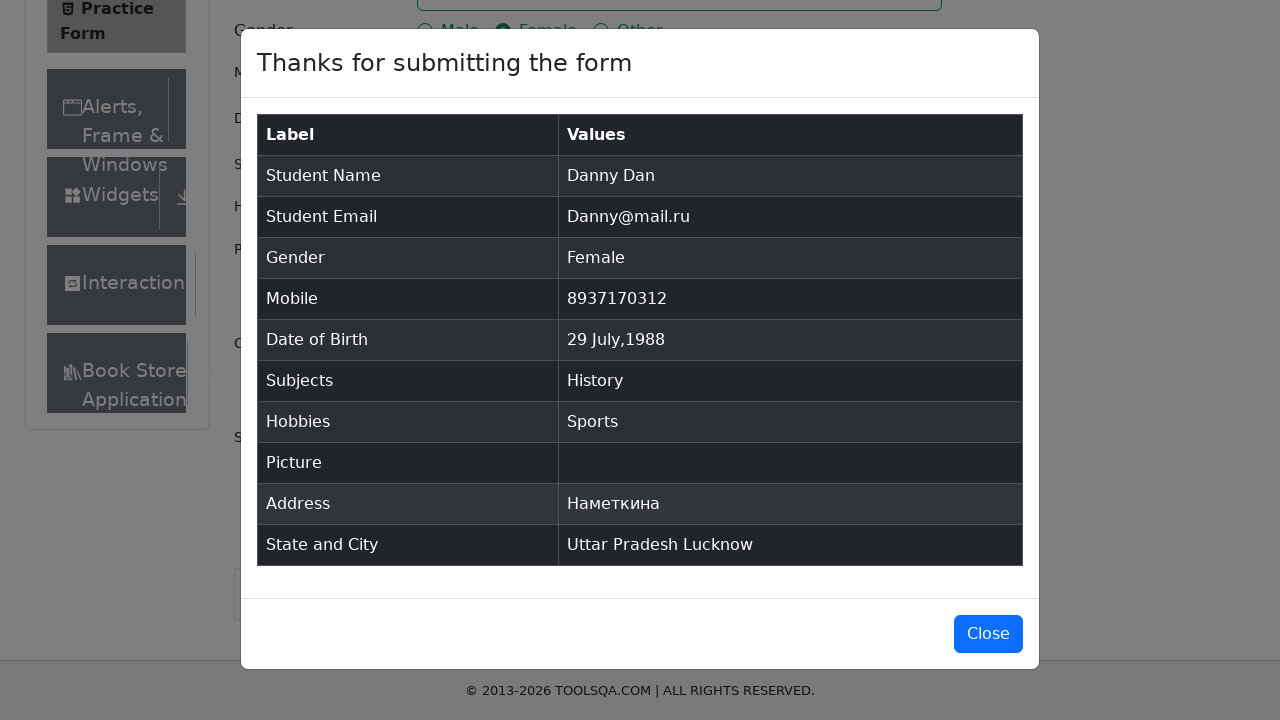

Verified email 'Danny@mail.ru' appears in confirmation table
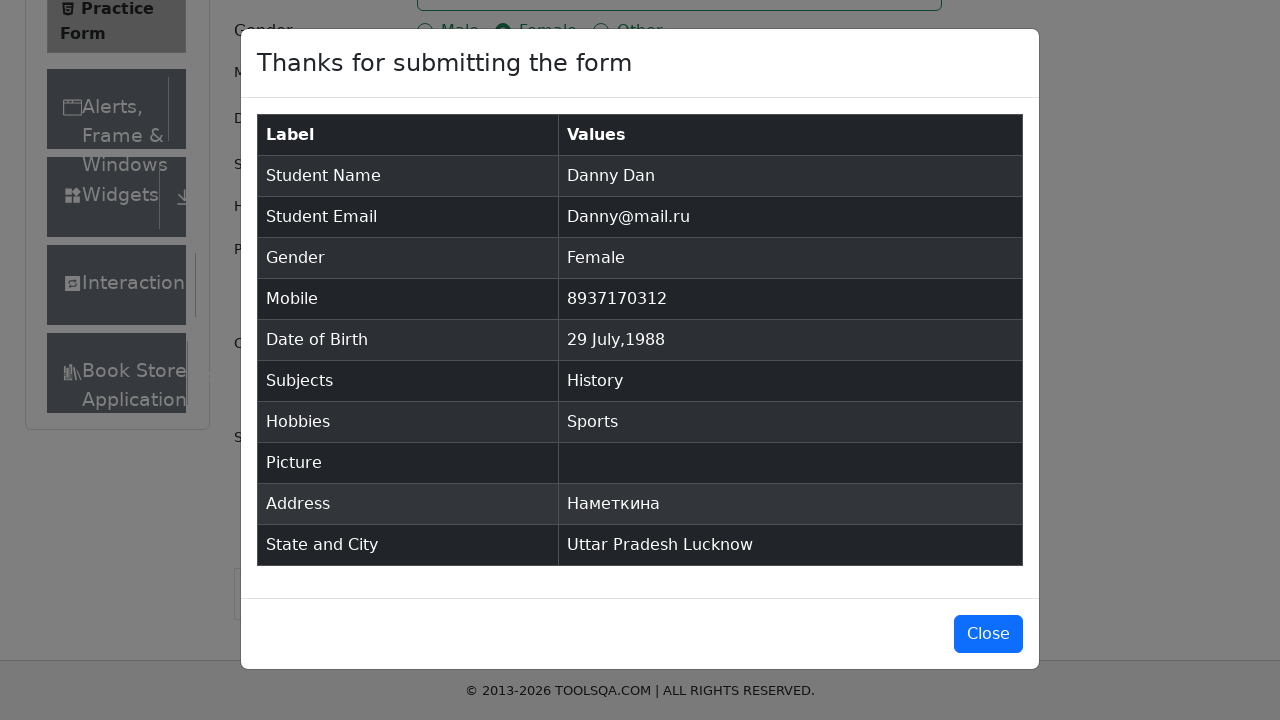

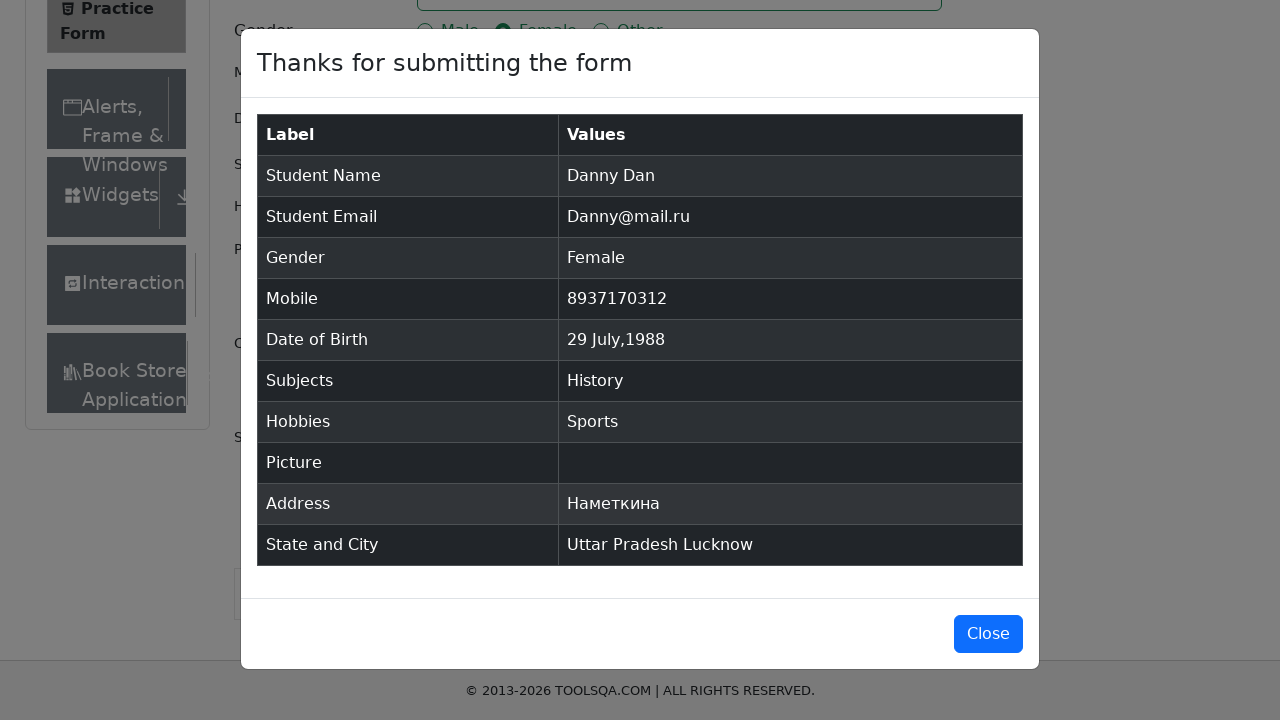